Tests dropdown selection by clicking on dropdown and selecting an option

Starting URL: https://selectorshub.com/xpath-practice-page/

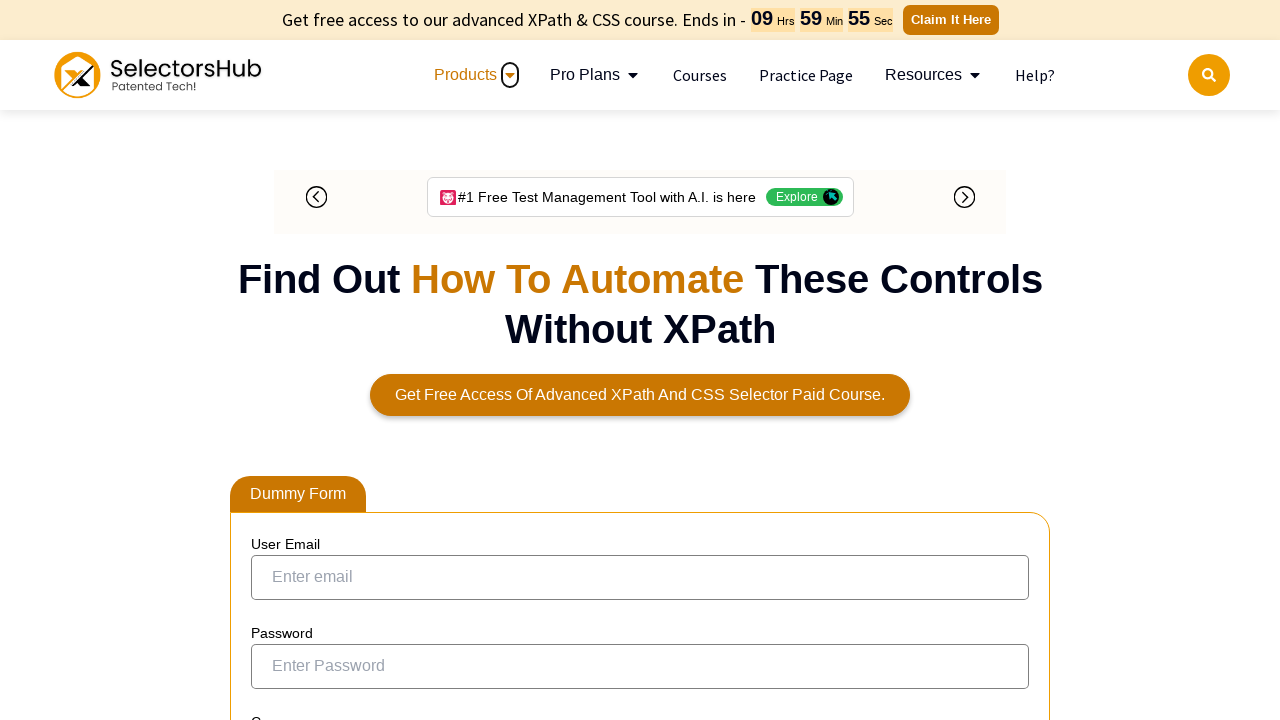

Navigated to XPath practice page
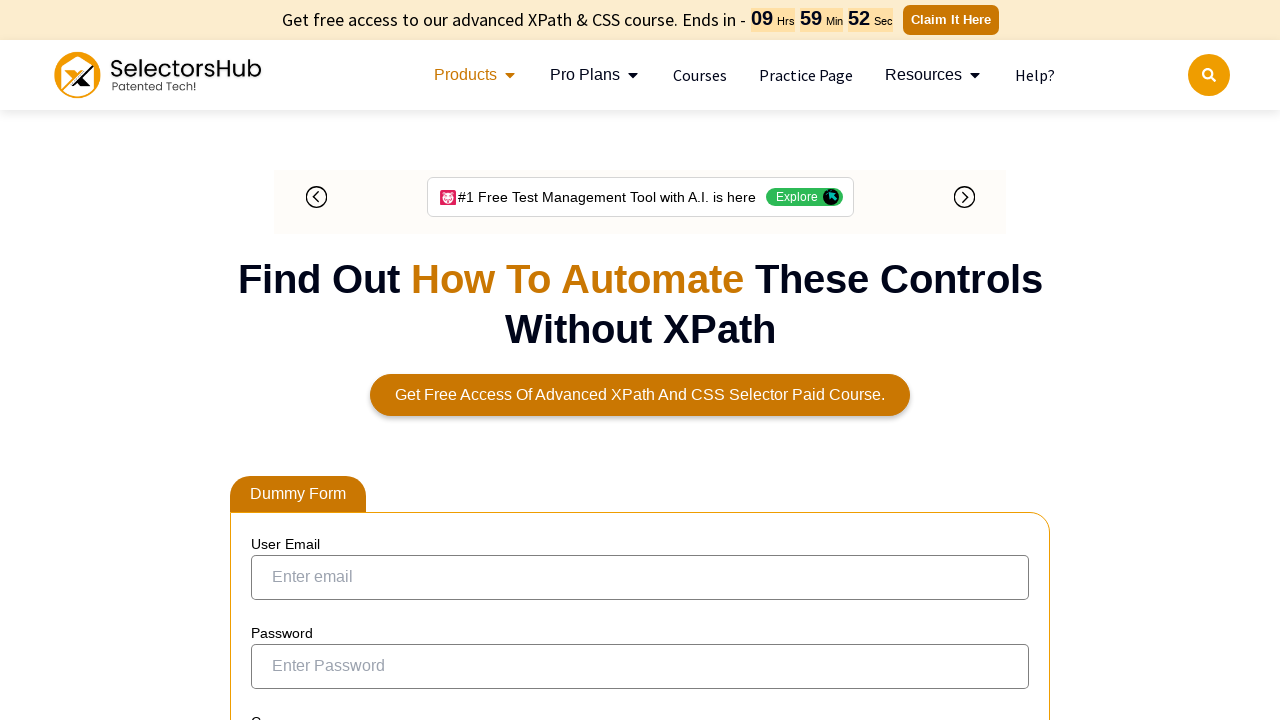

Selected 'Audi' from dropdown menu on select[name='cars']
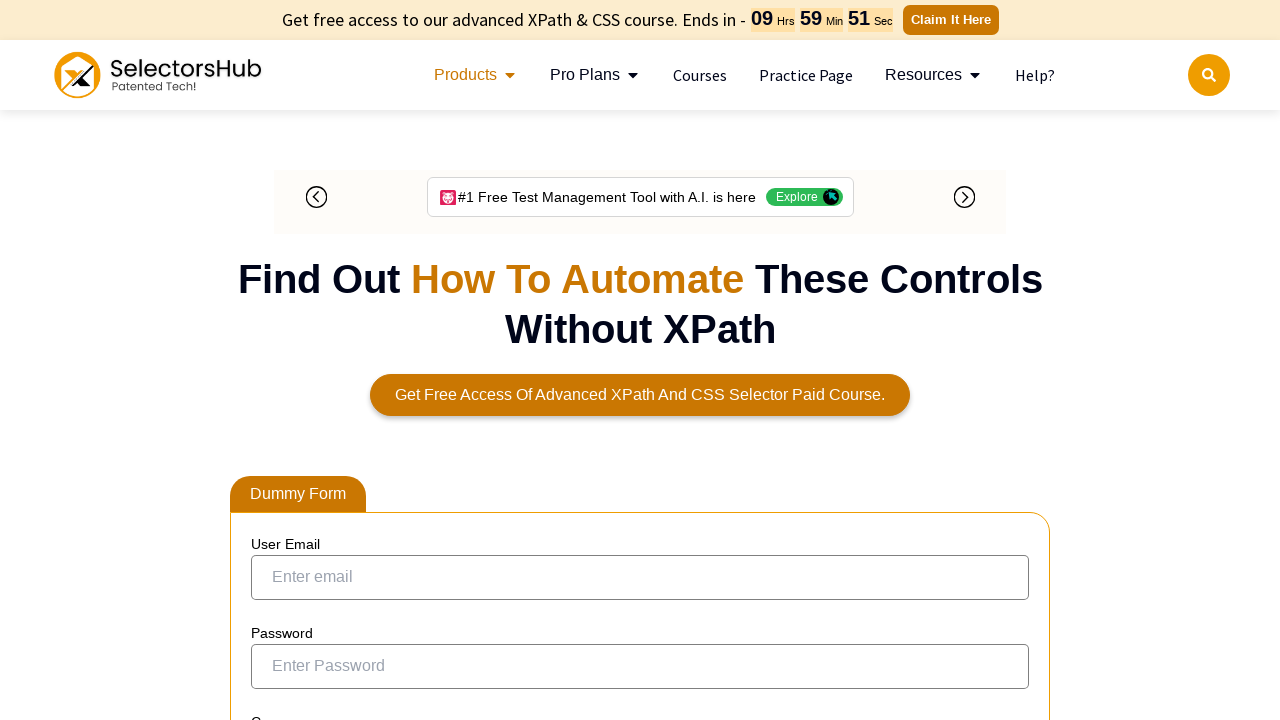

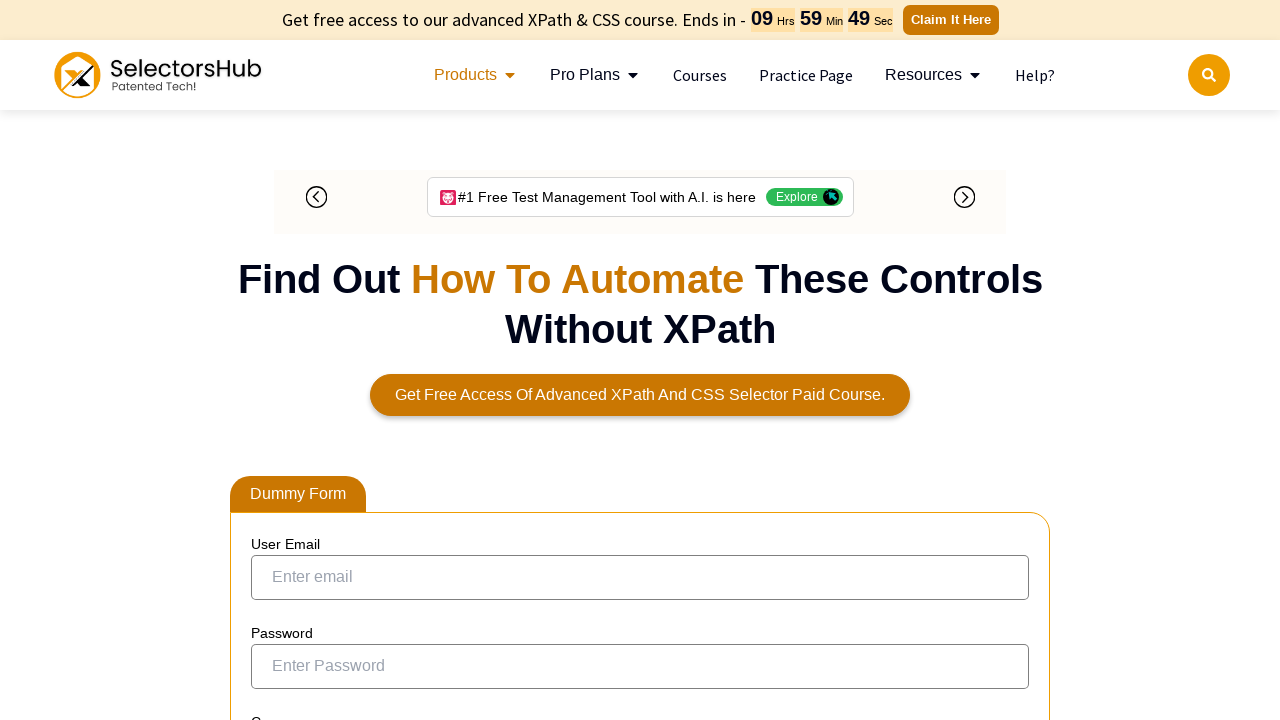